Tests browser multi-window functionality by navigating to an e-commerce demo site, then opening a new browser window and navigating to different websites

Starting URL: https://demo.nopcommerce.com/

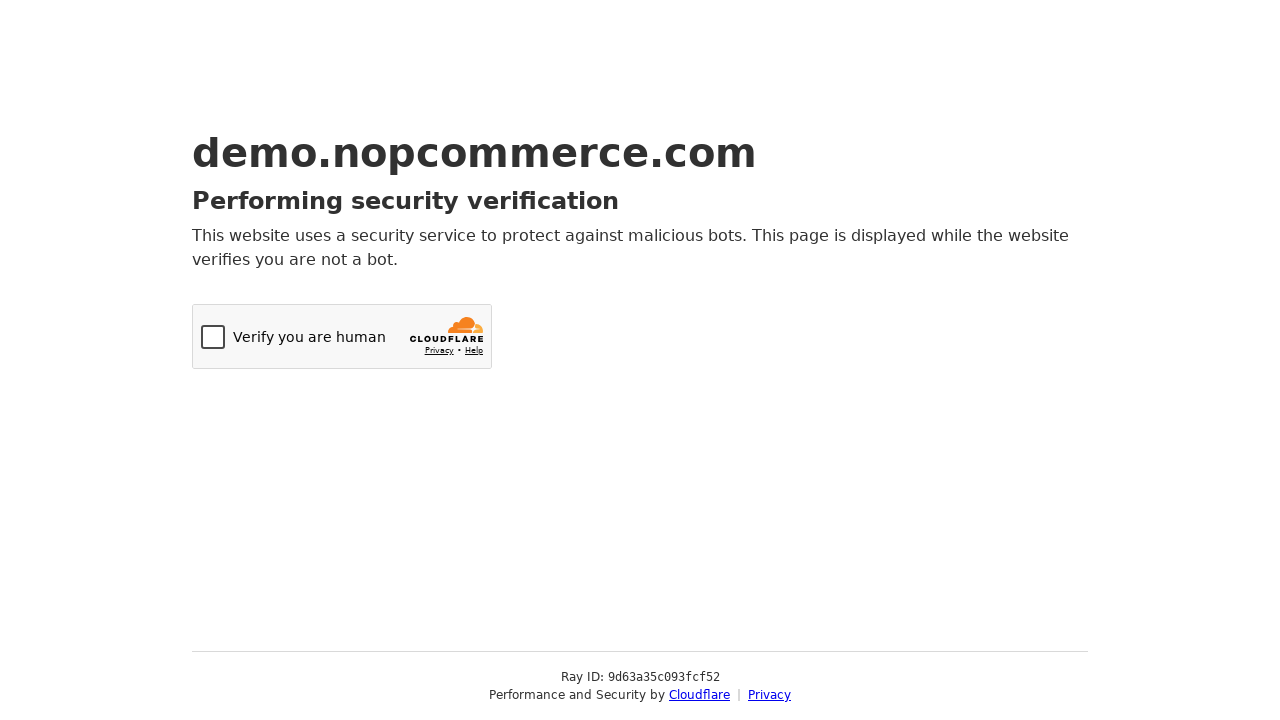

Initial page loaded - nopcommerce demo site ready
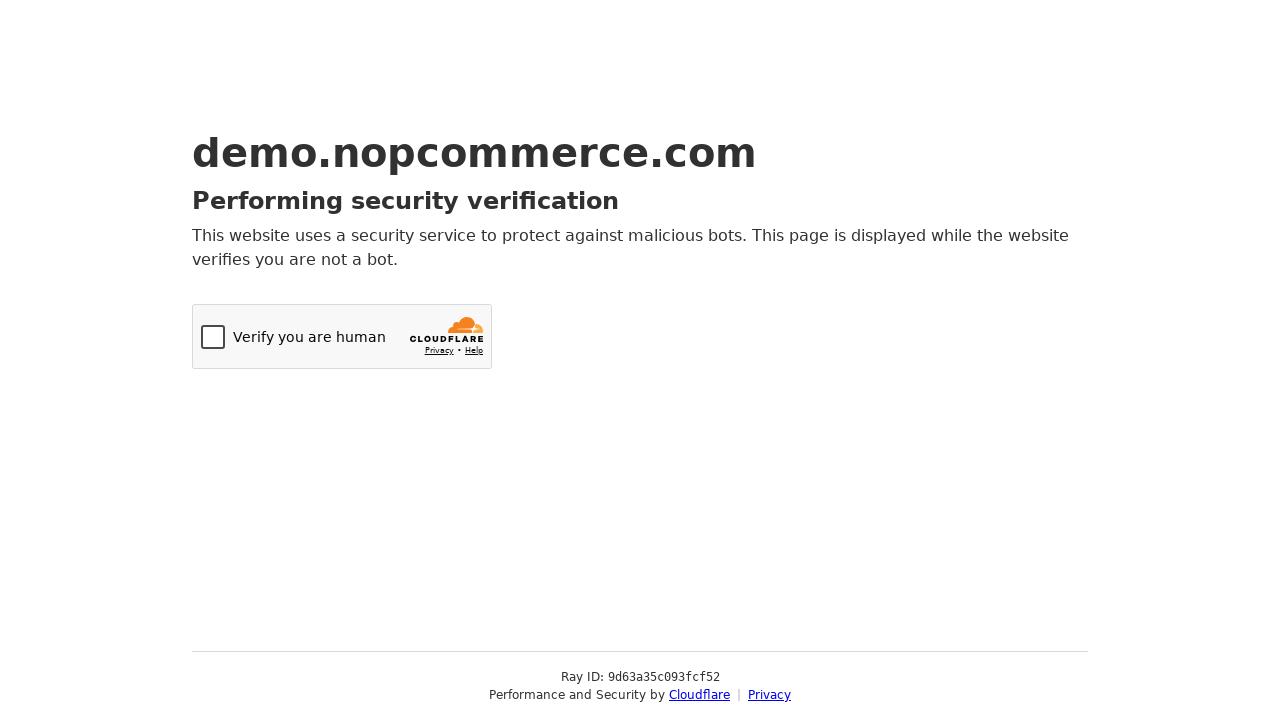

Navigated to OpenCart website
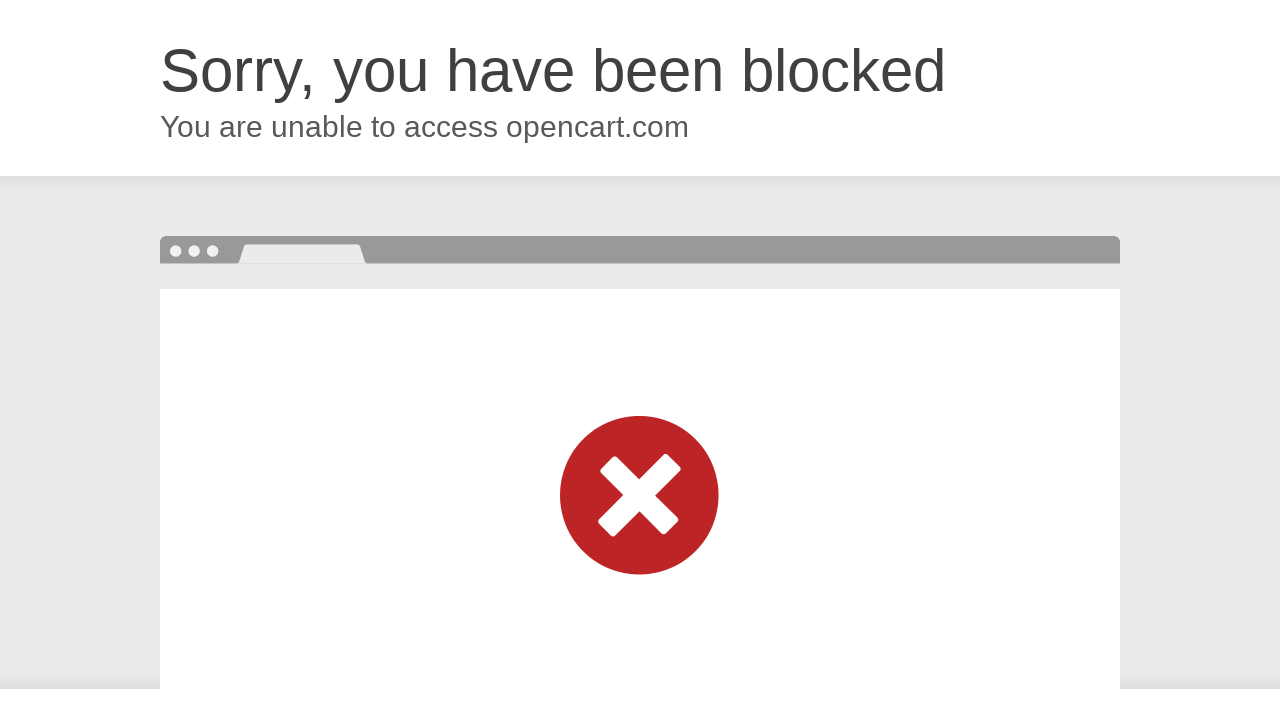

Opened a new browser window
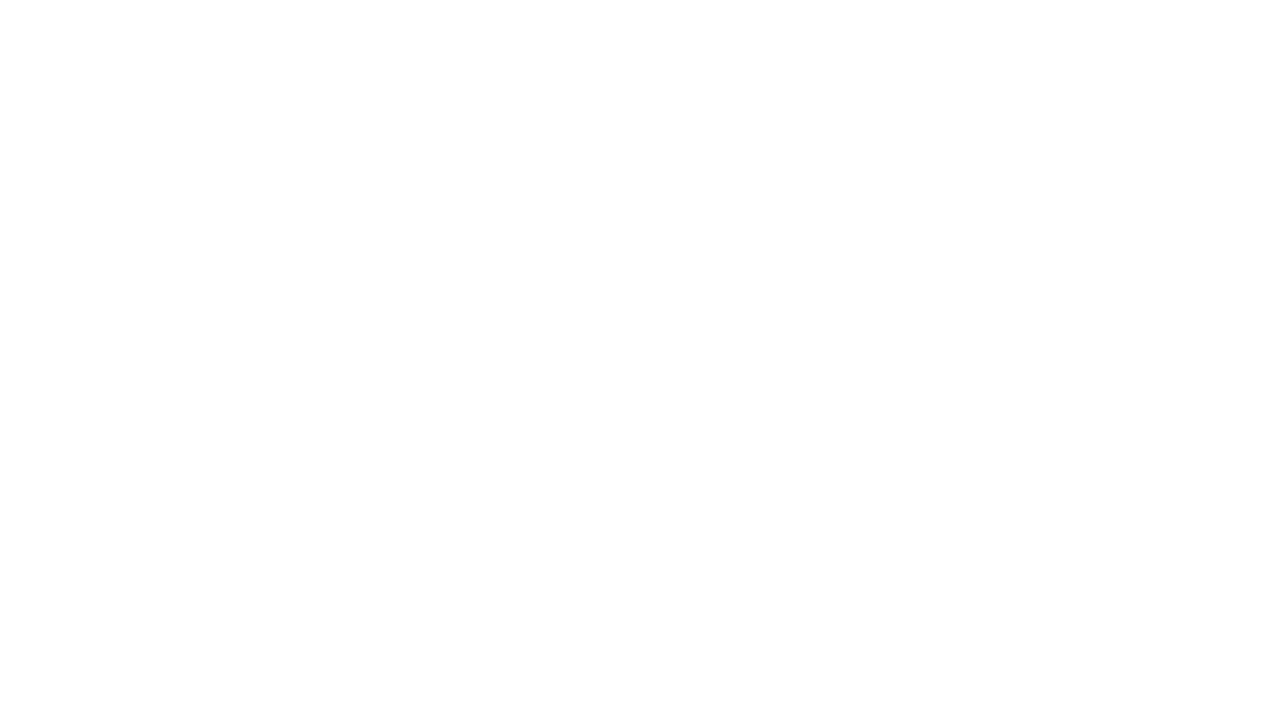

Navigated to OrangeHRM website in new window
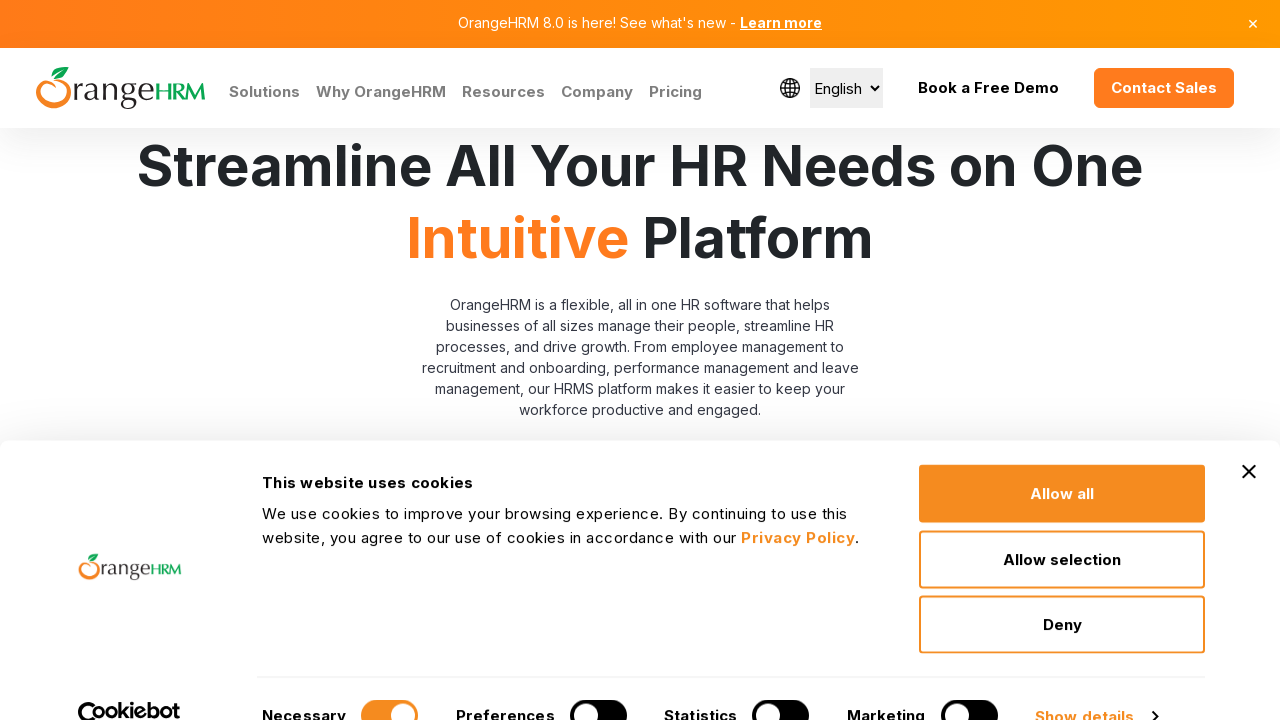

OrangeHRM page loaded successfully in new window
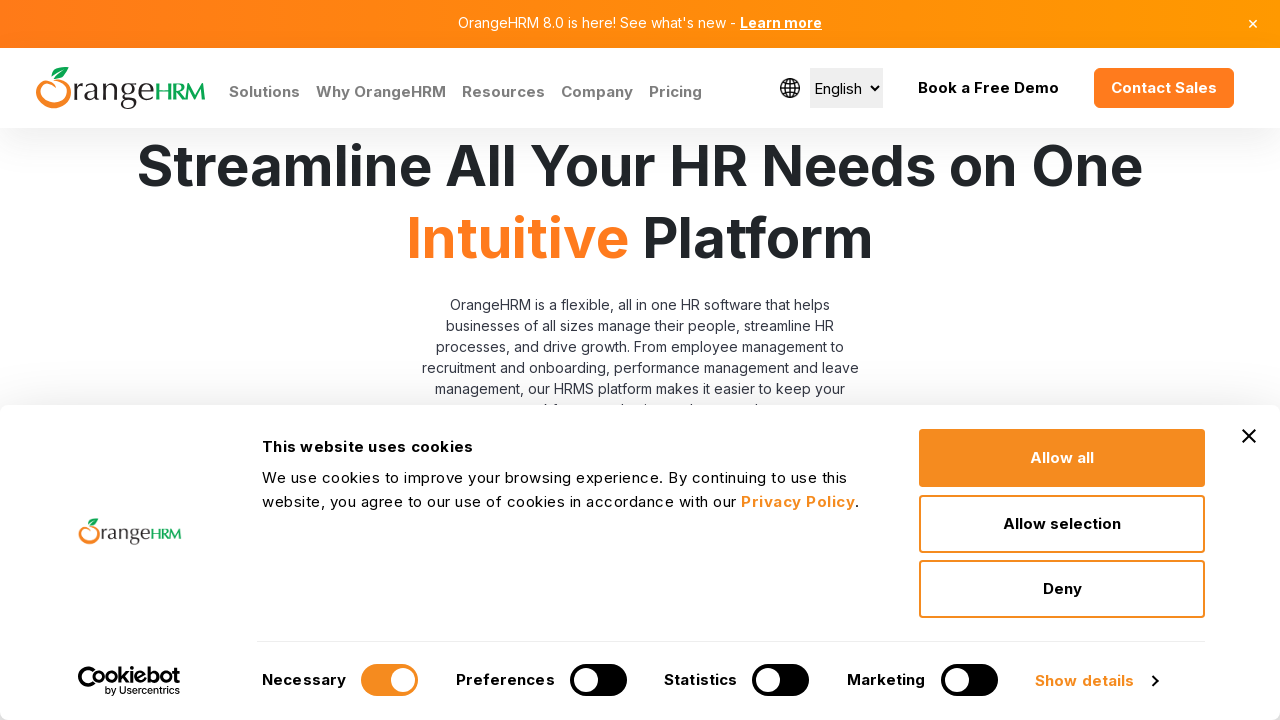

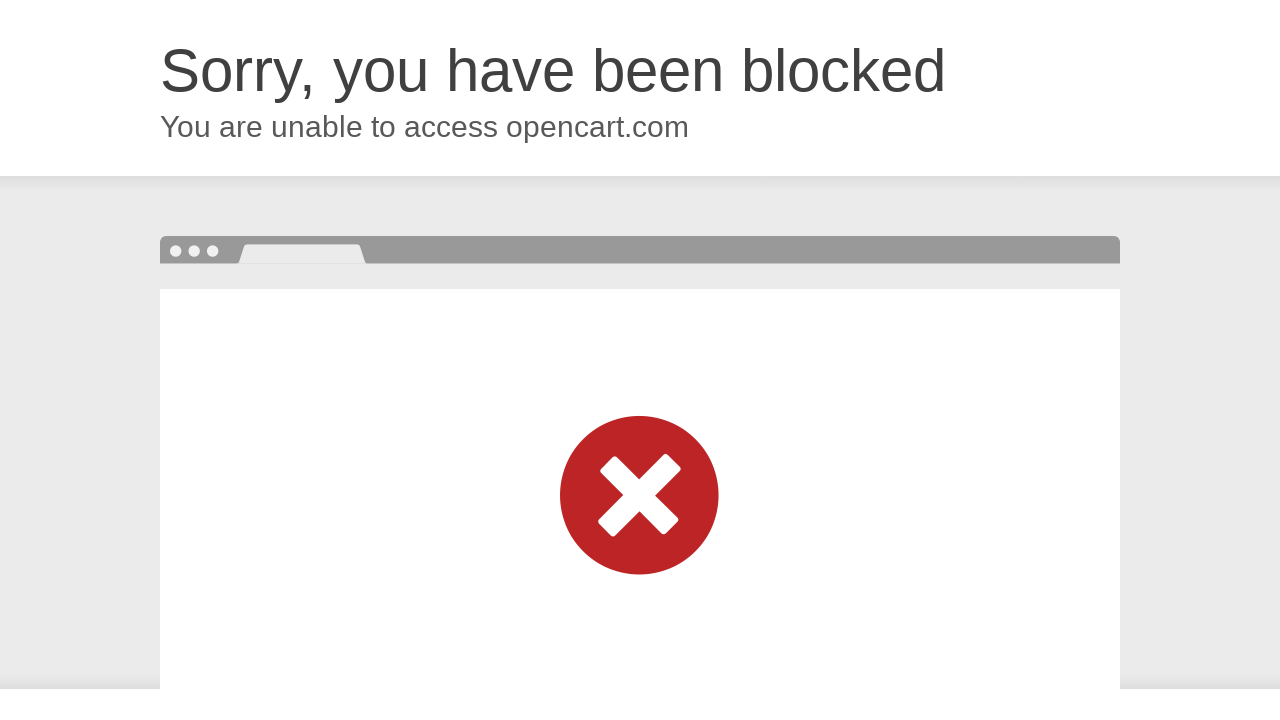